Navigates to JustDial website homepage and verifies the page loads successfully

Starting URL: https://www.justdial.com

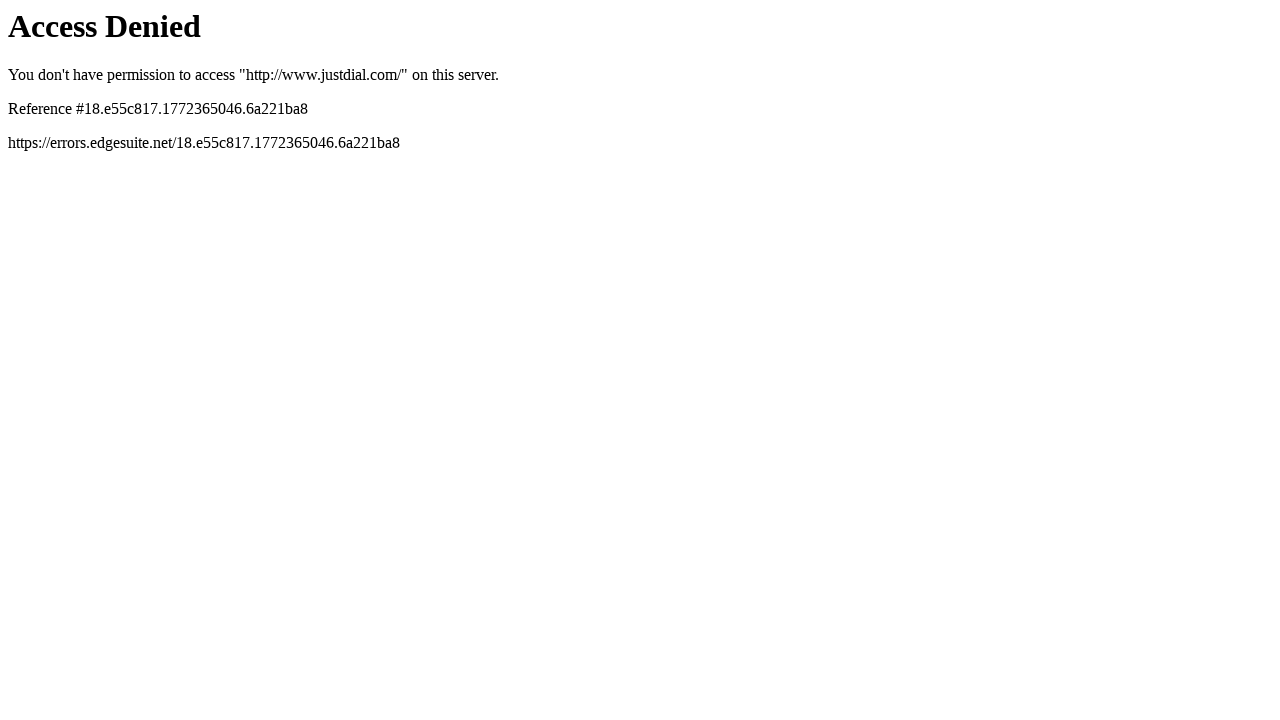

Navigated to JustDial homepage
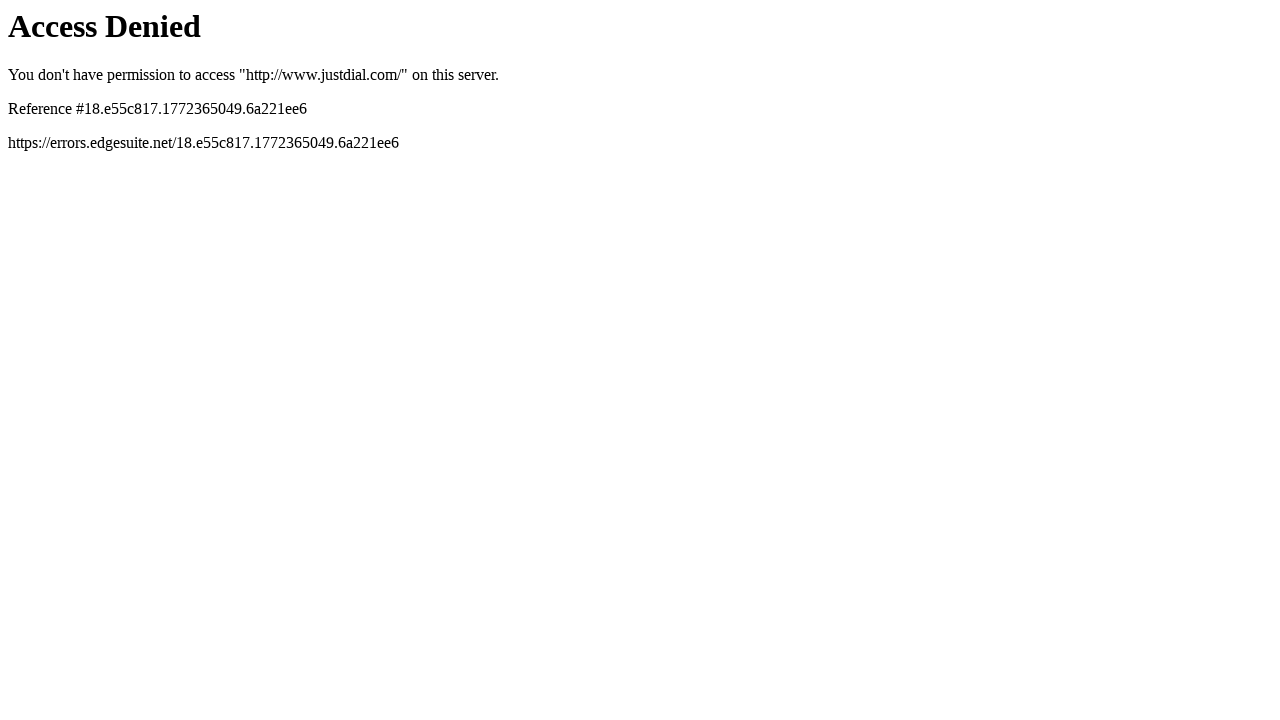

Page DOM content fully loaded
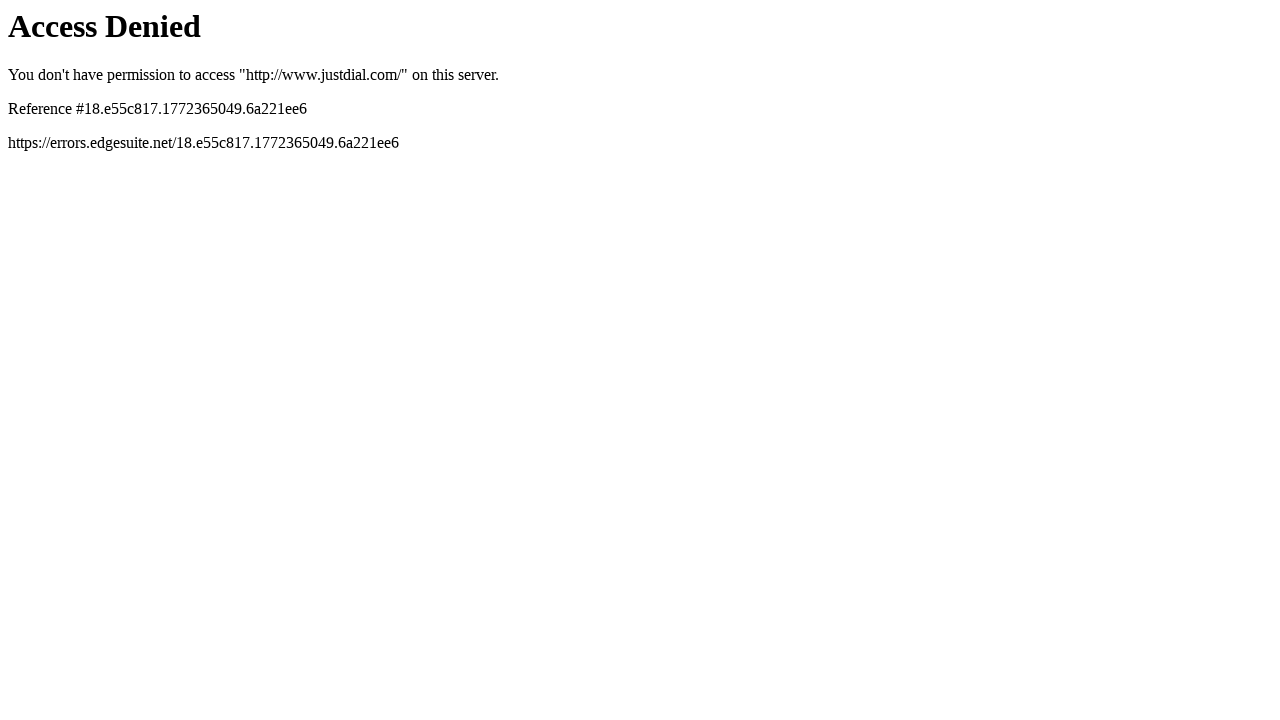

Verified main content (body element) is present on page
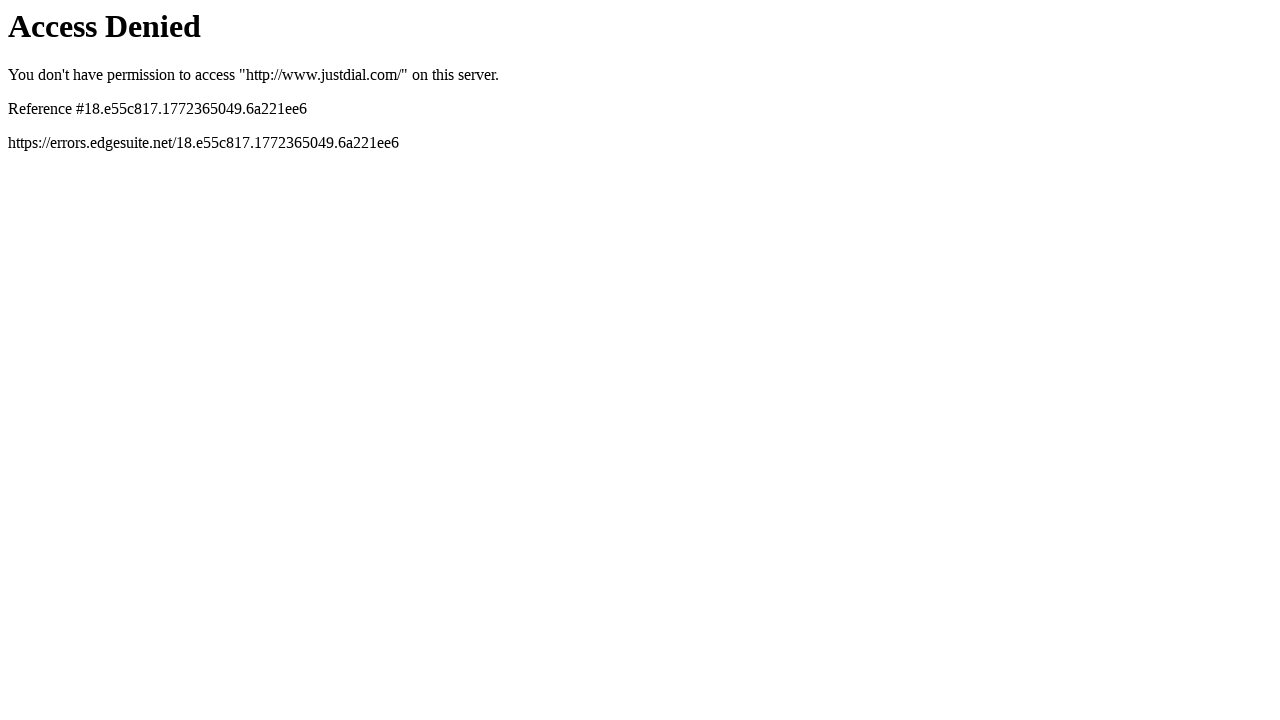

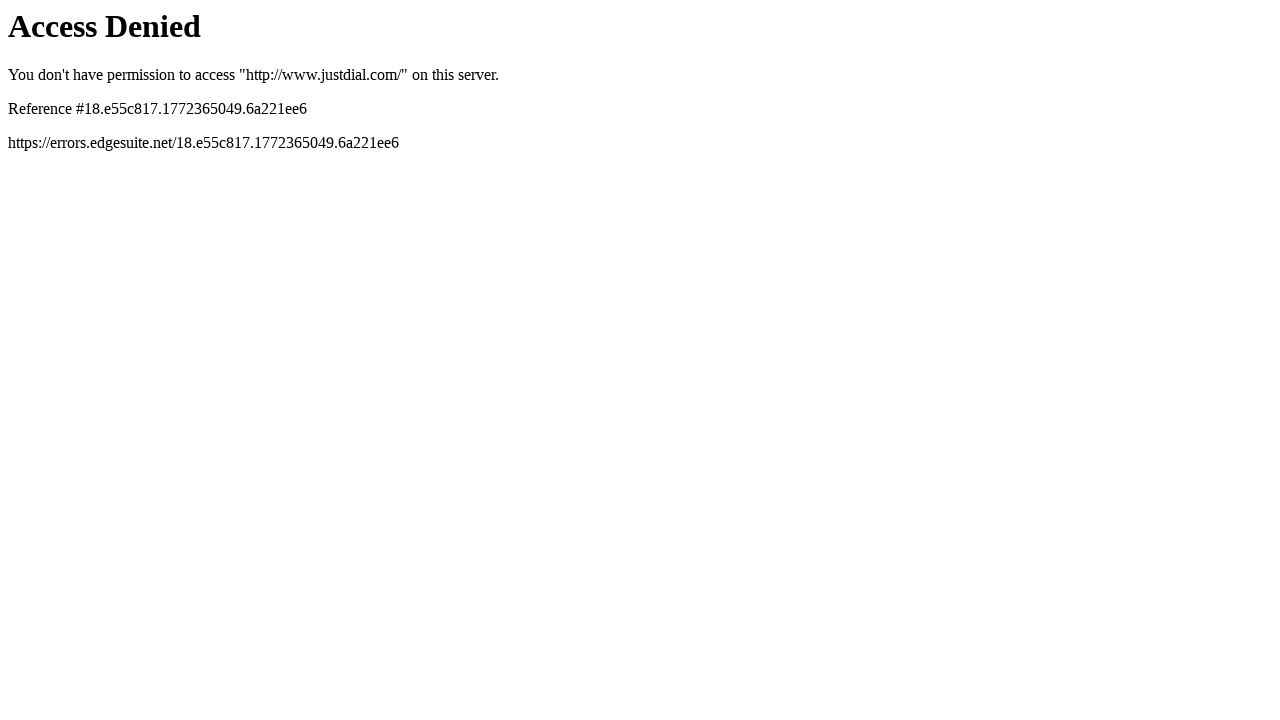